Tests basic browser functionality on Python.org by maximizing the window and verifying that a div element exists on the page

Starting URL: https://www.python.org

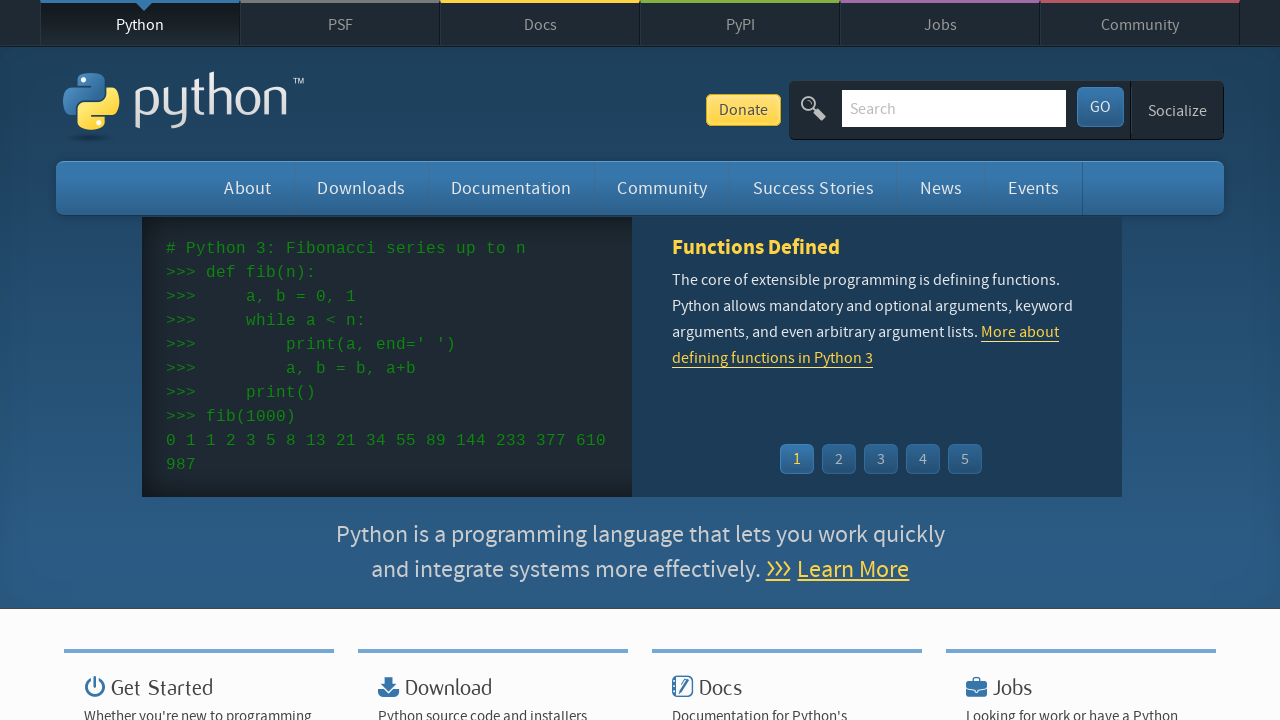

Set viewport size to 1920x1080 to maximize window
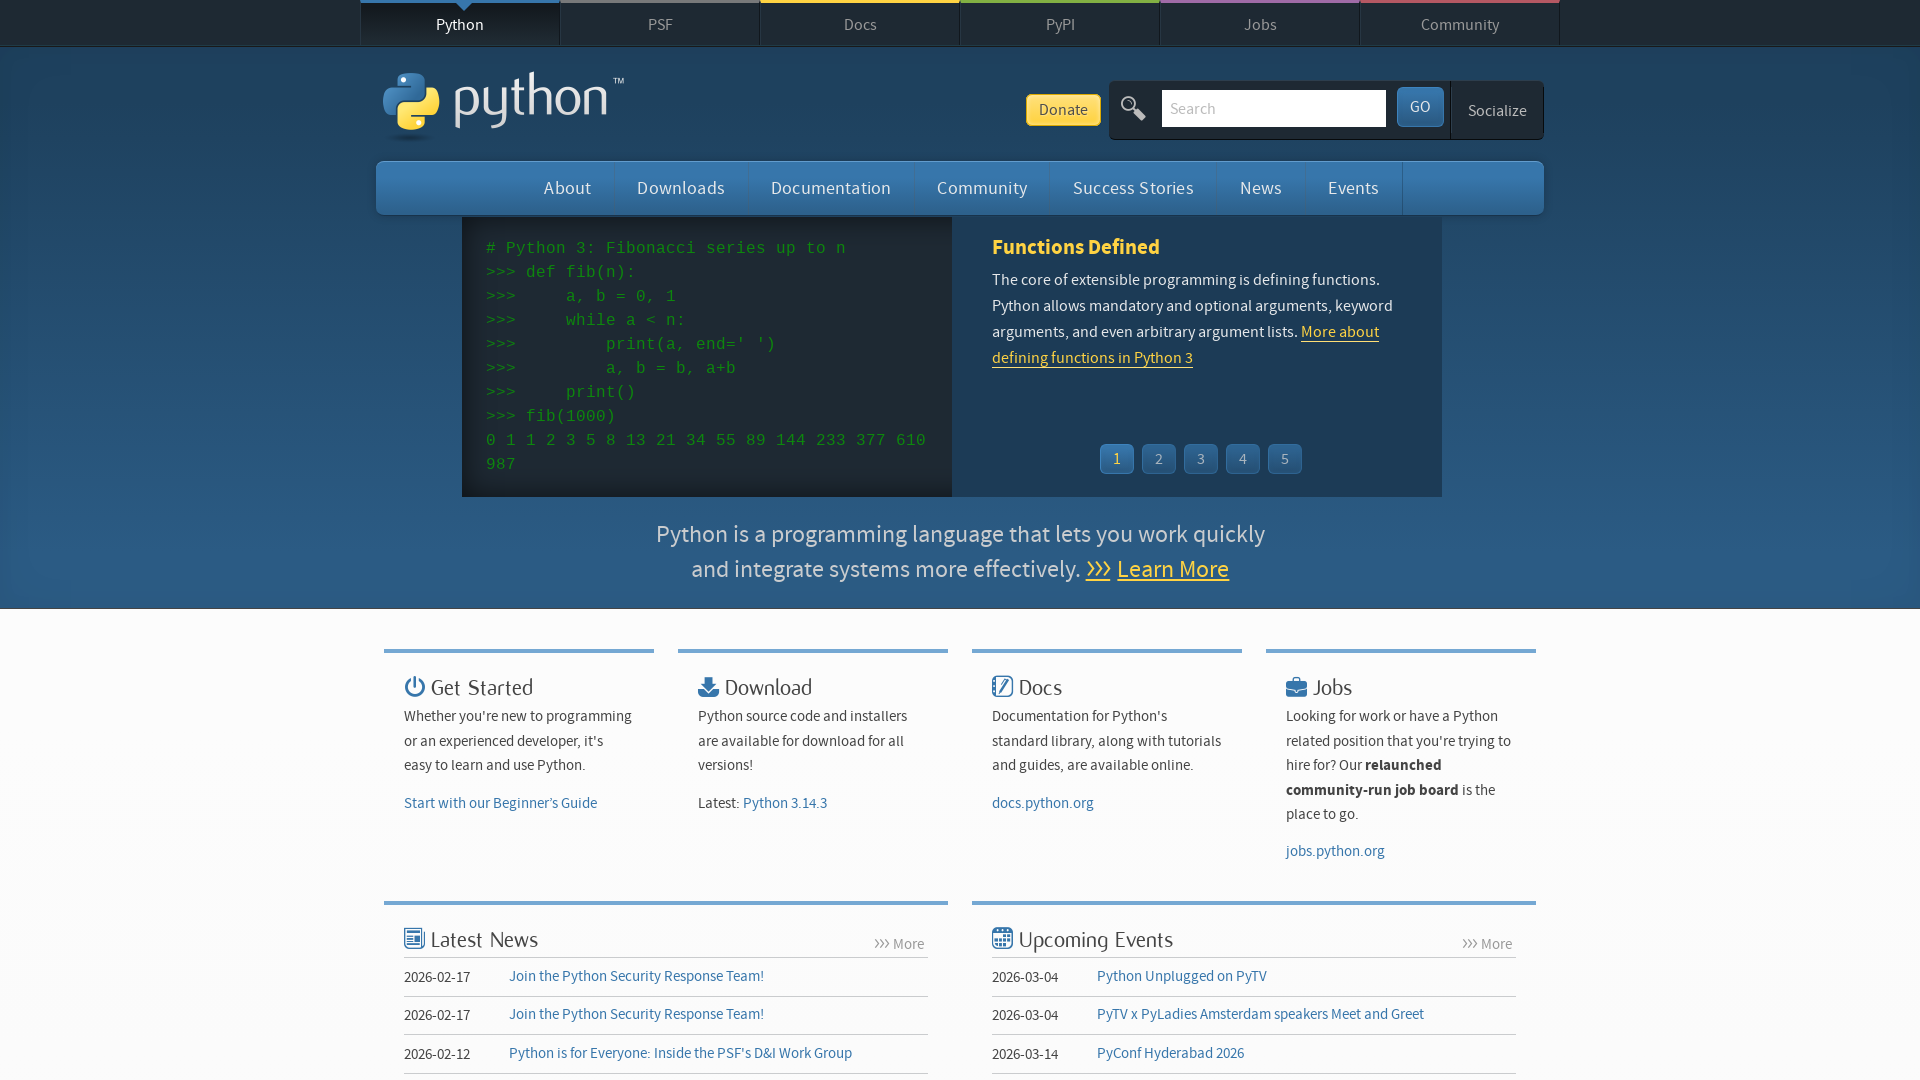

Added cookie with name '111' and value '222' to context
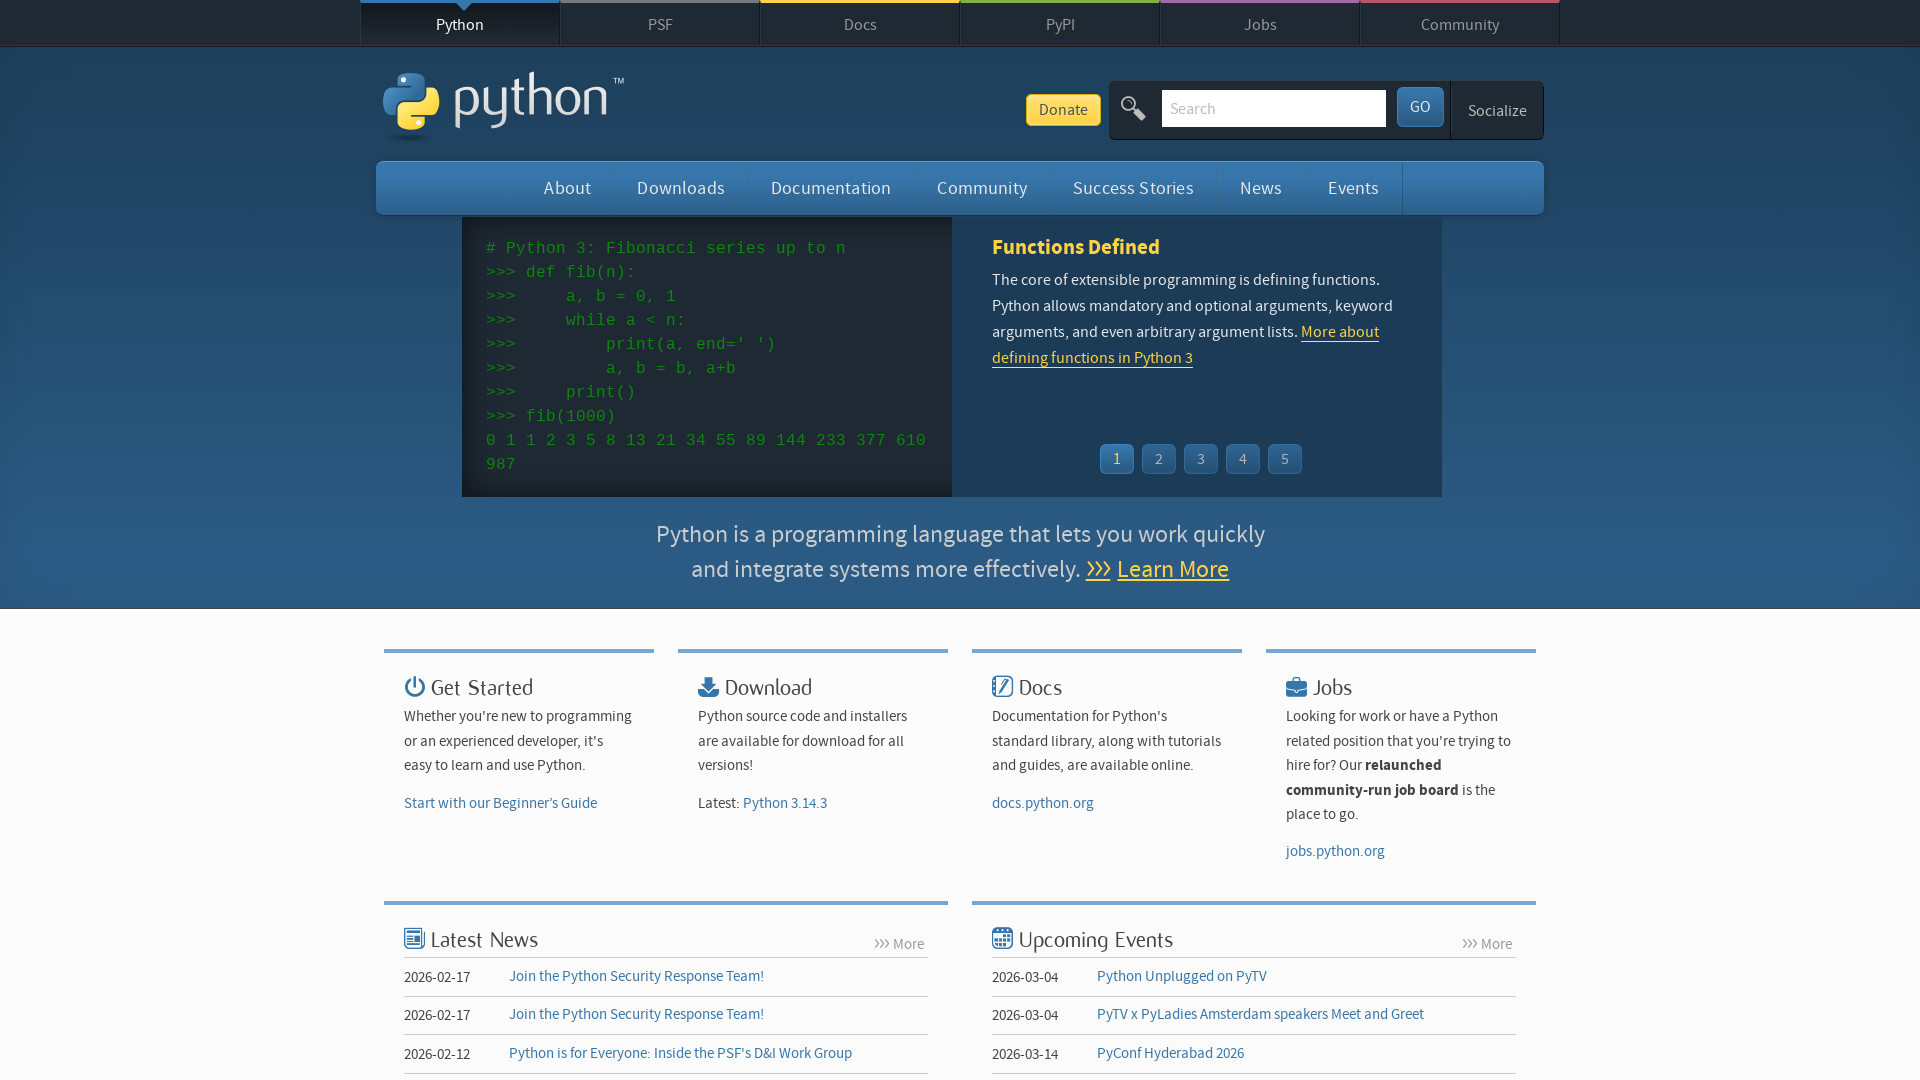

Verified that a div element exists on the page
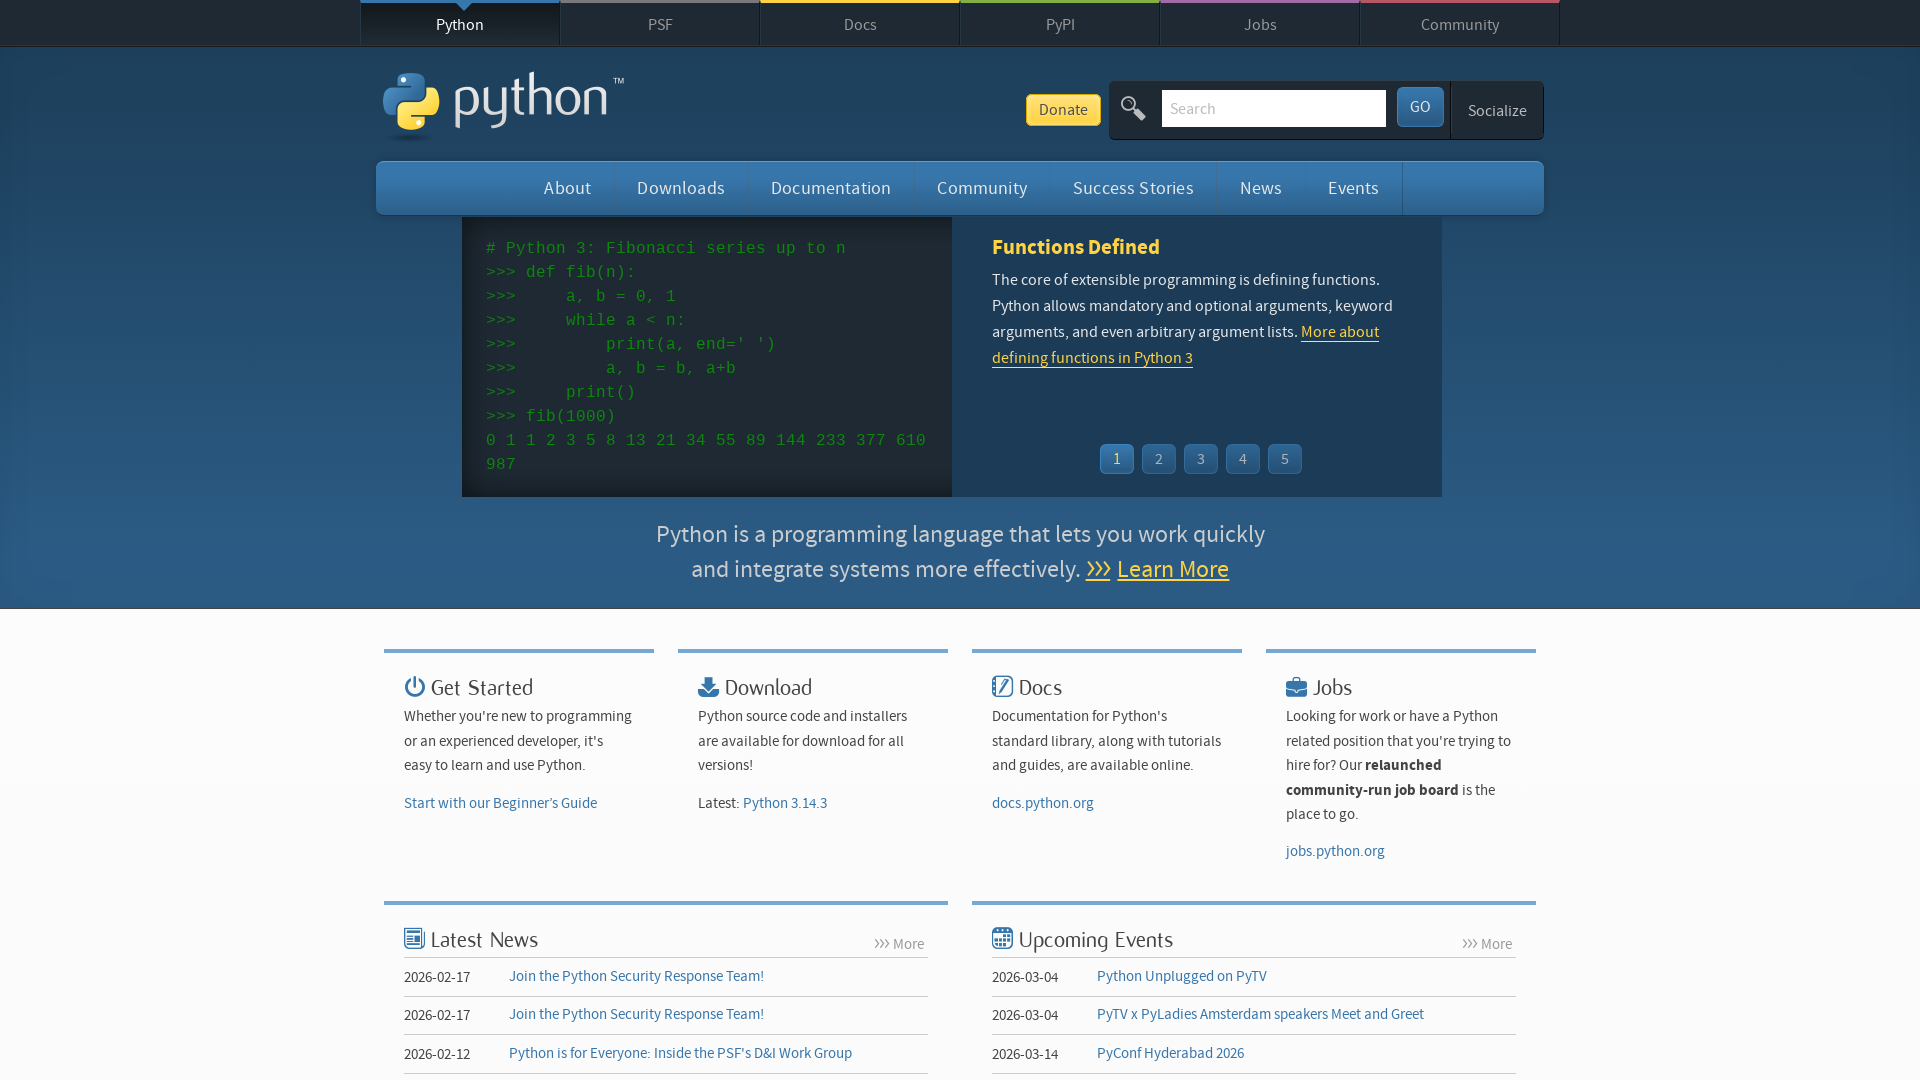

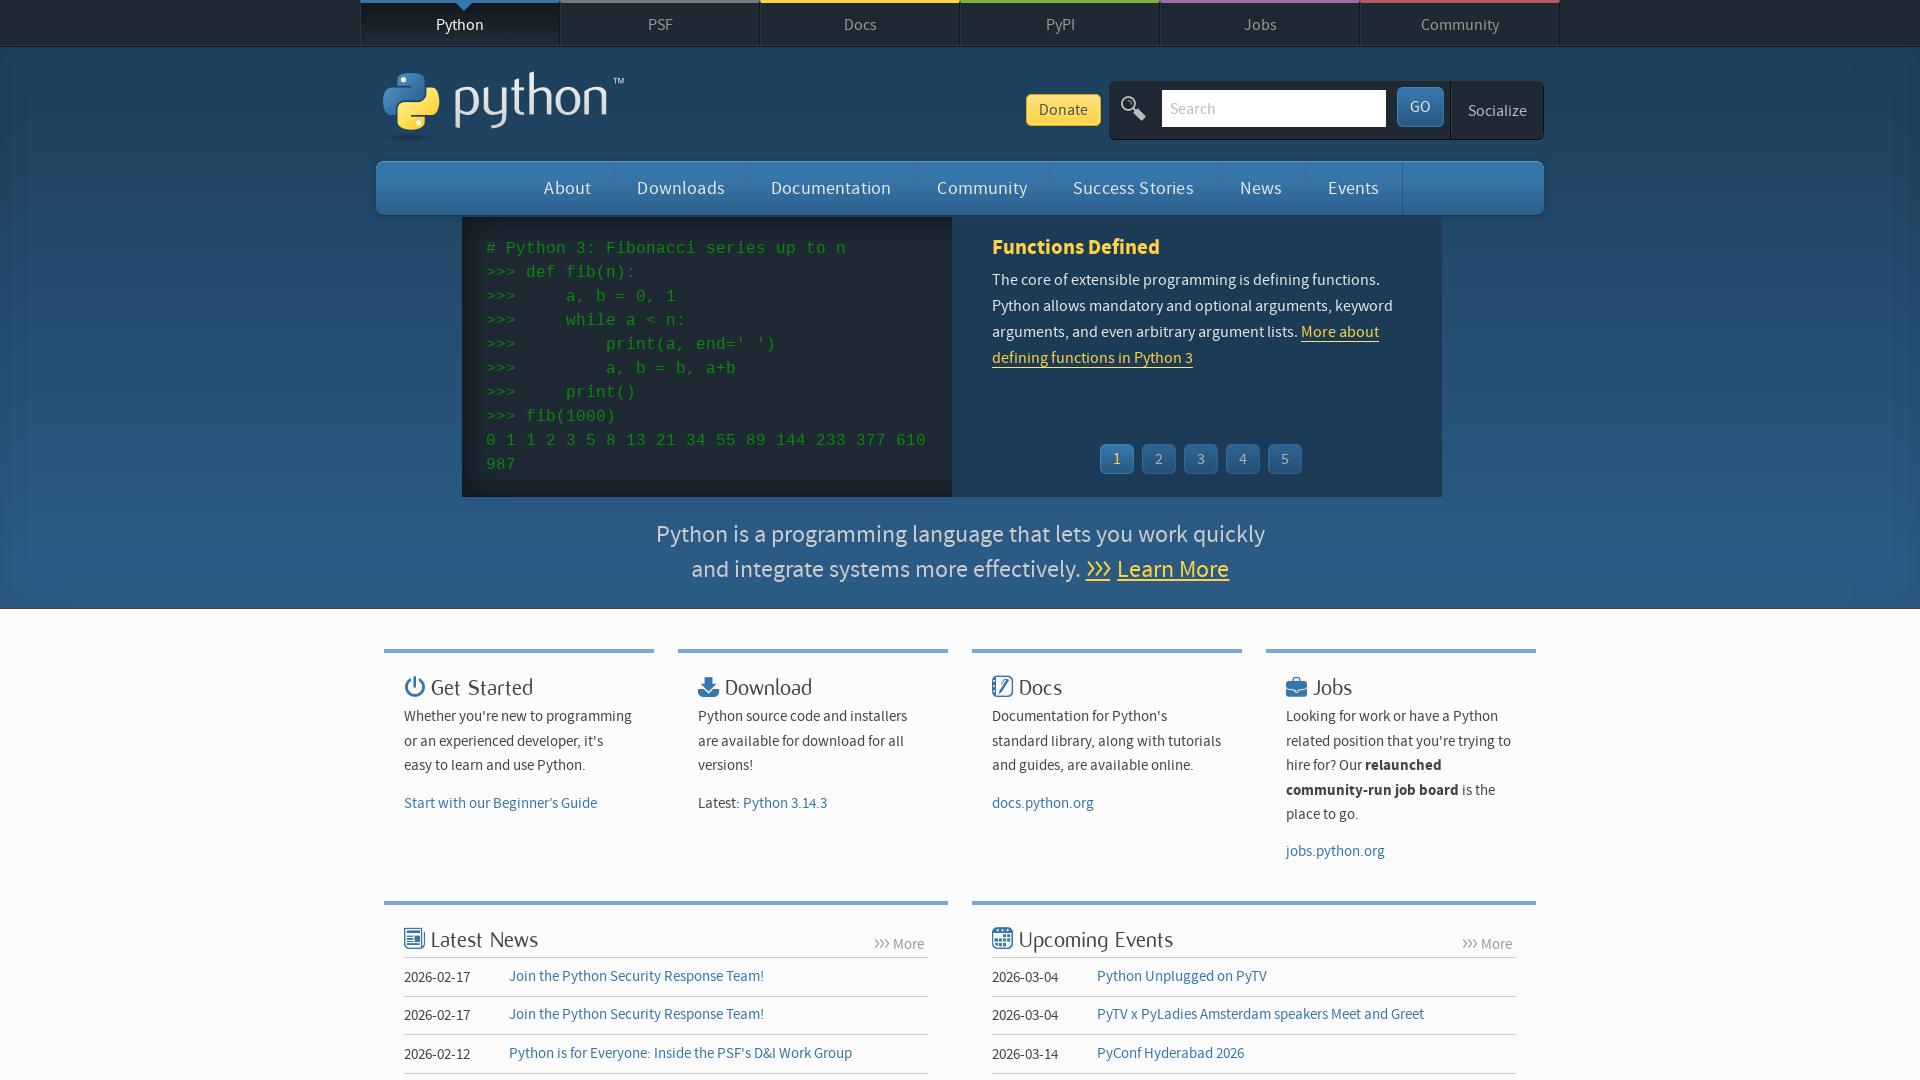